Navigates to a page, clicks a link with mathematically calculated text, fills out a registration form with personal information, and submits it

Starting URL: http://suninjuly.github.io/find_link_text

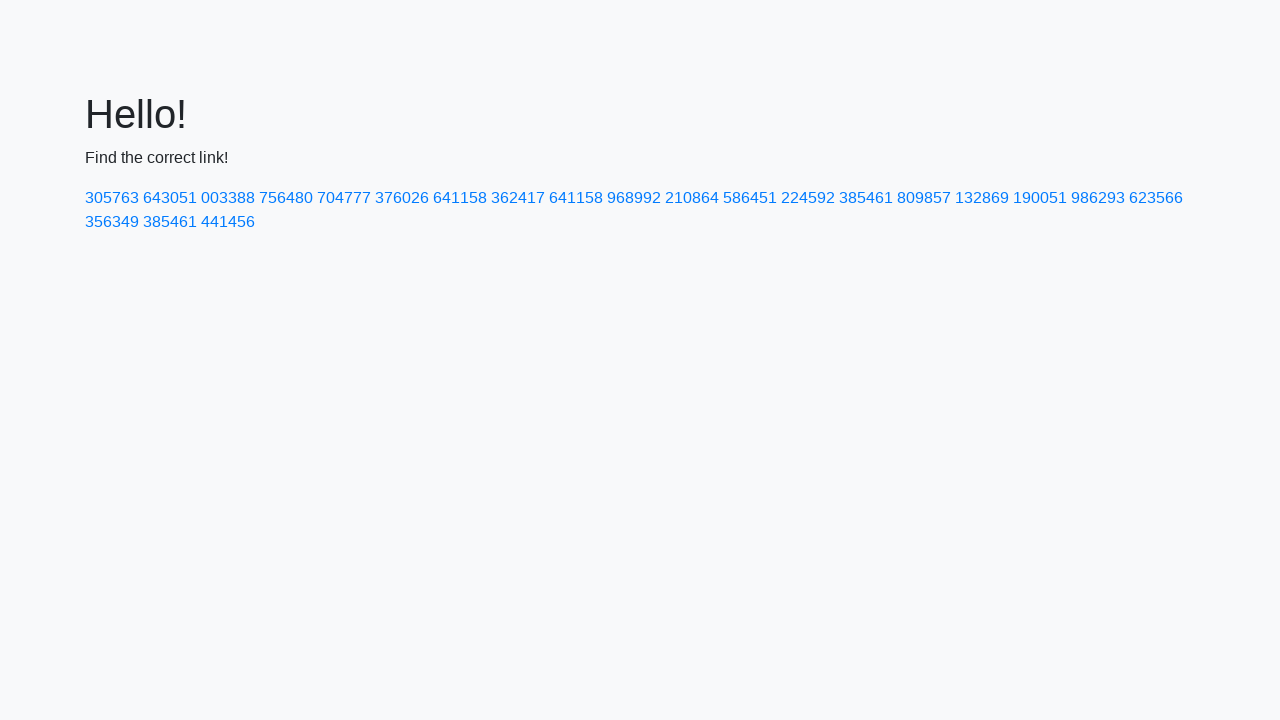

Navigated to http://suninjuly.github.io/find_link_text
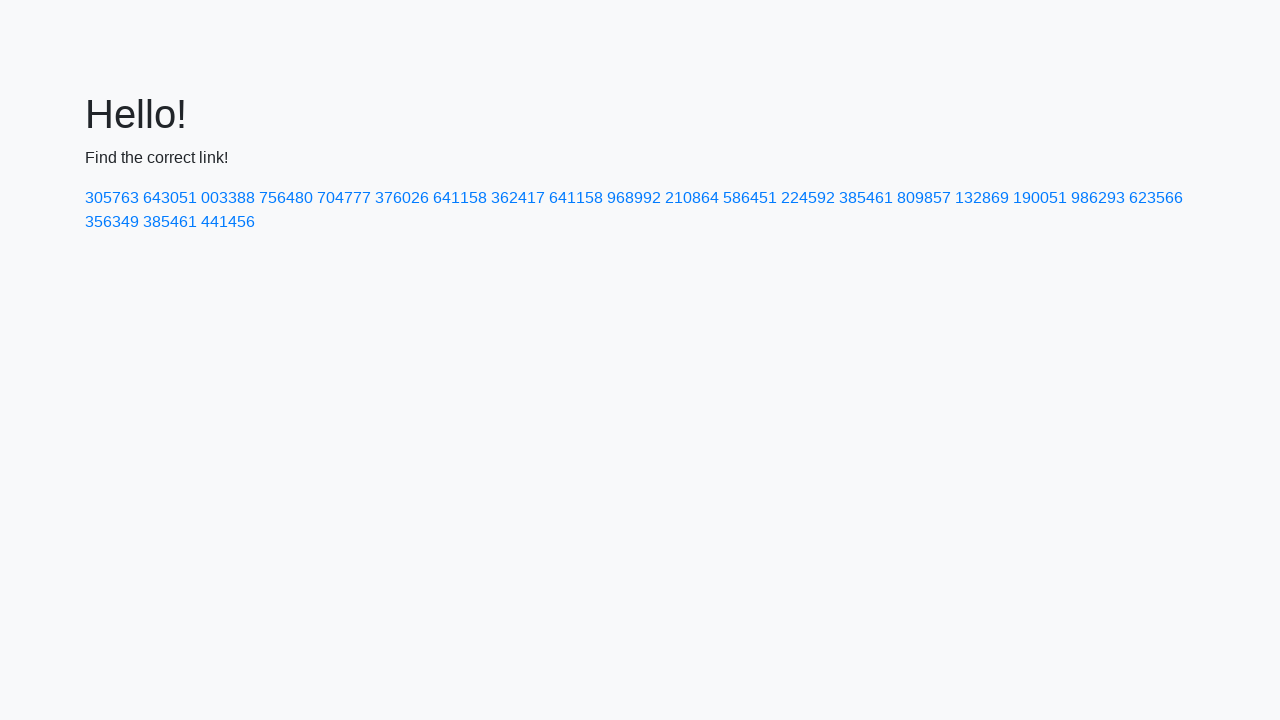

Calculated link text value: 224592
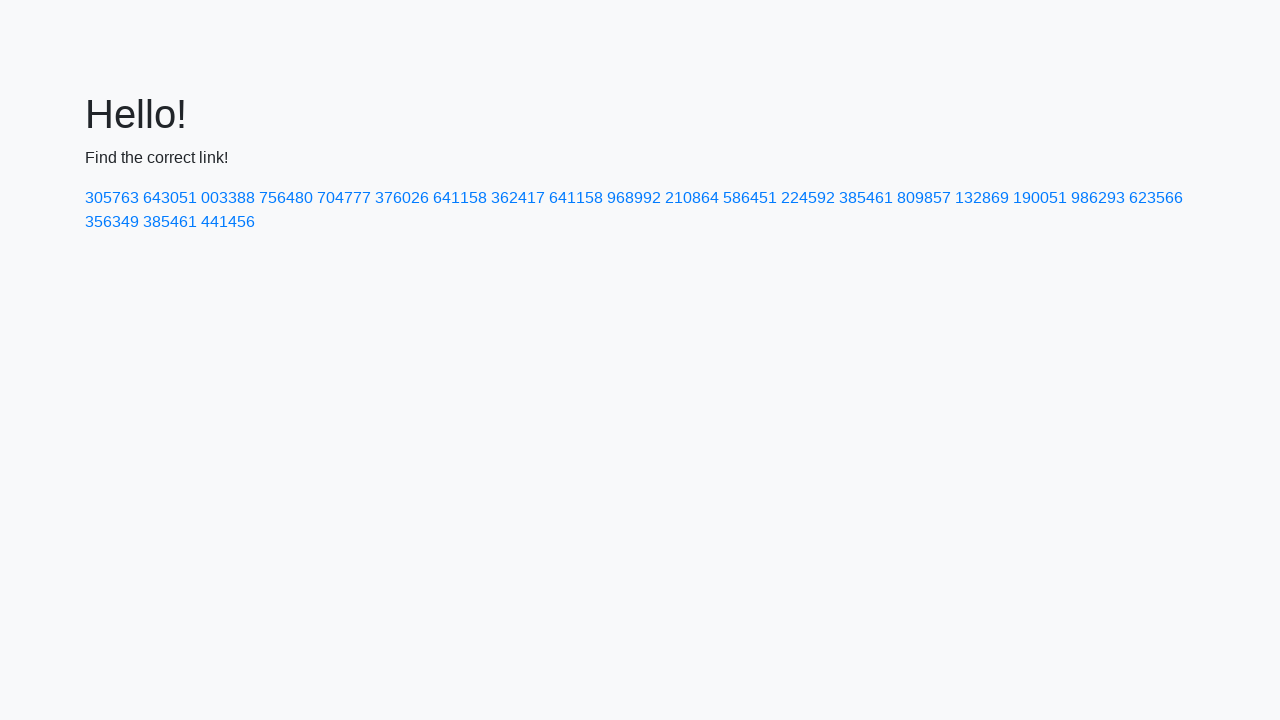

Clicked link with mathematically calculated text '224592' at (808, 198) on a:has-text('224592')
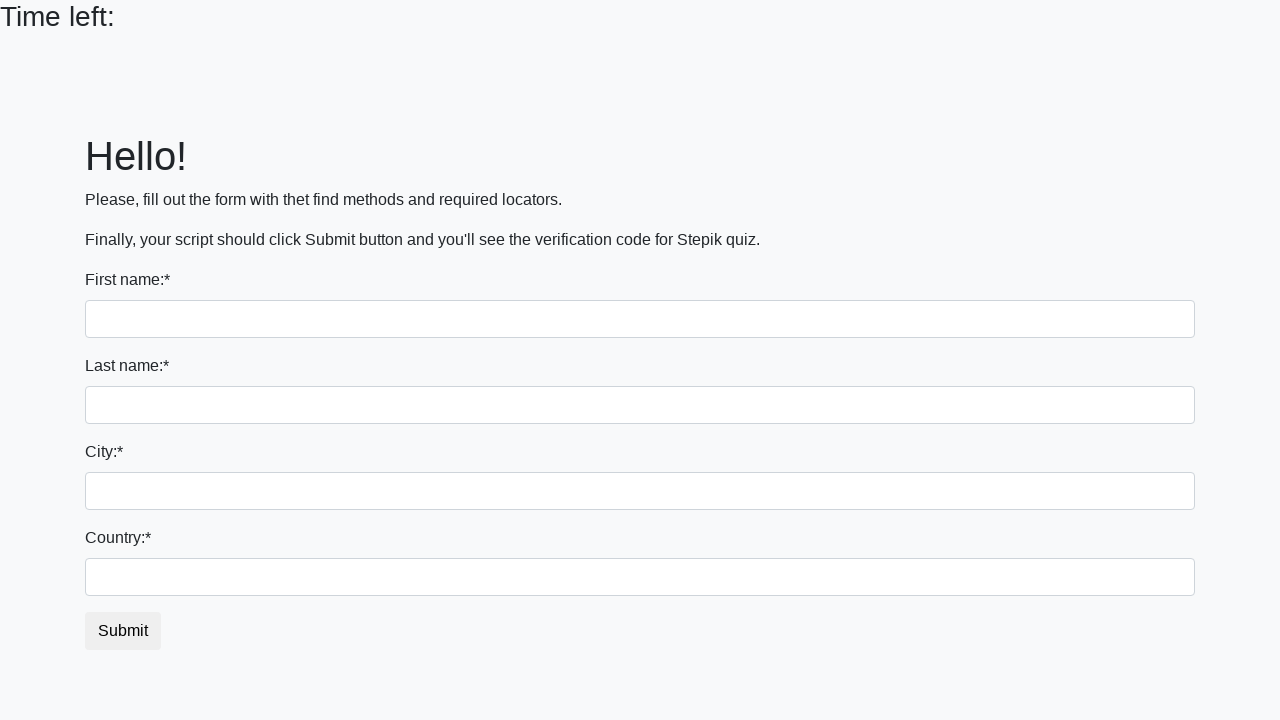

Filled first name field with 'Ivan' on input[name='first_name']
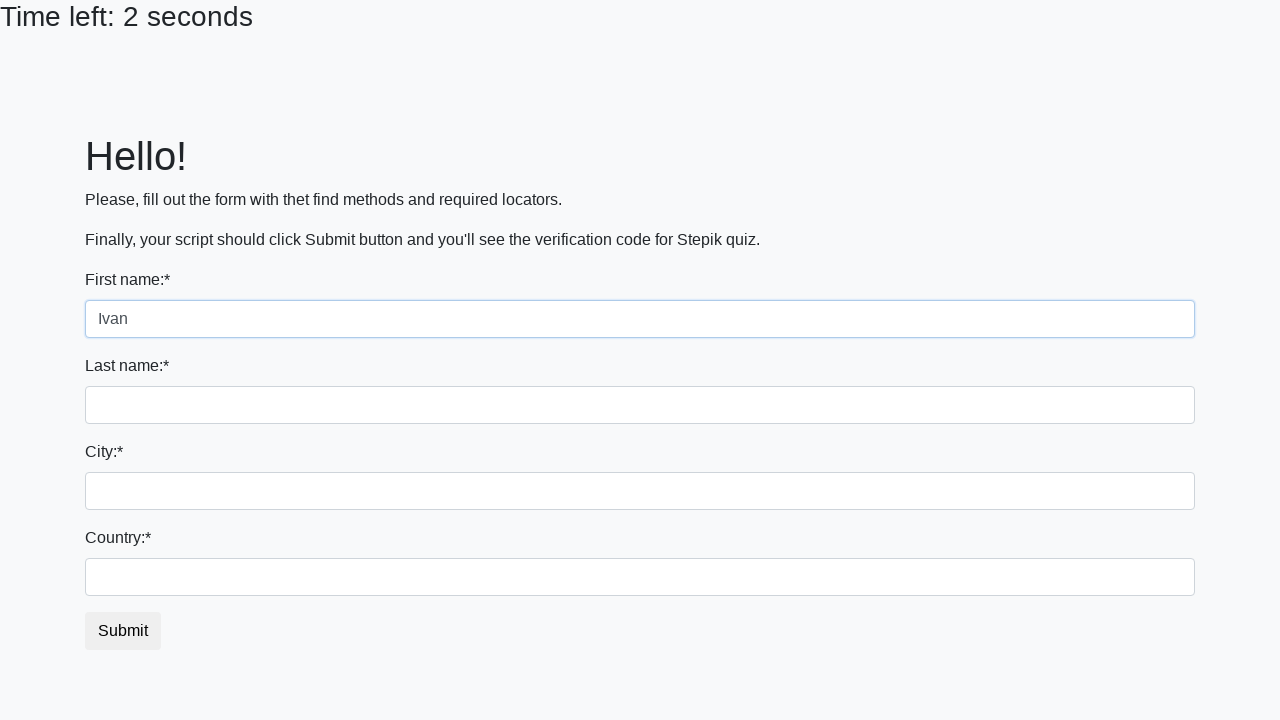

Filled last name field with 'Petrov' on input[name='last_name']
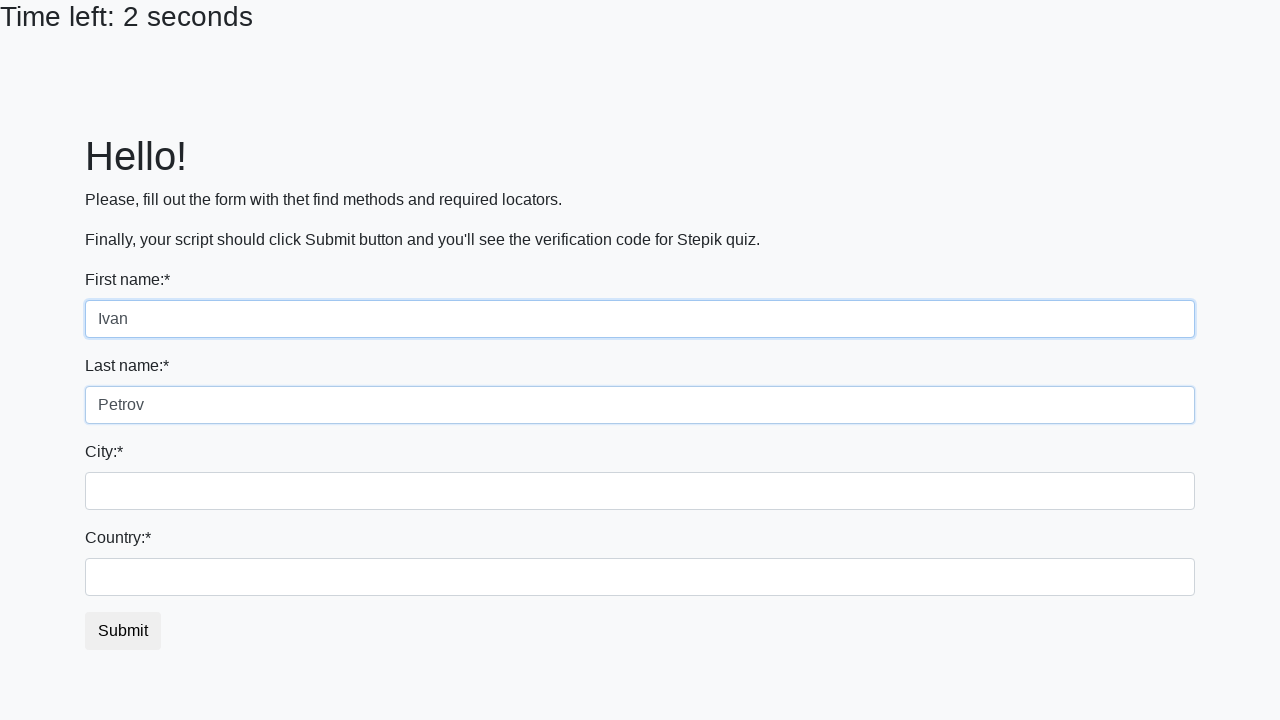

Filled city field with 'Smolensk' on .city
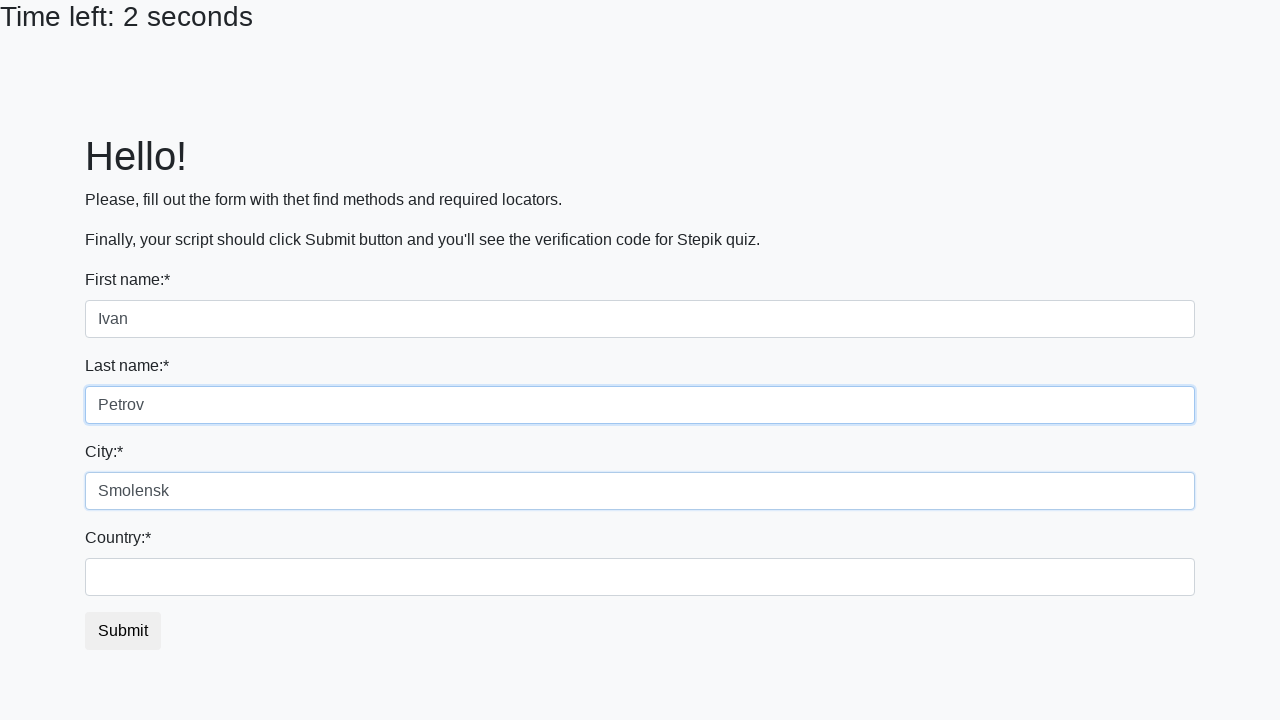

Filled country field with 'Russia' on #country
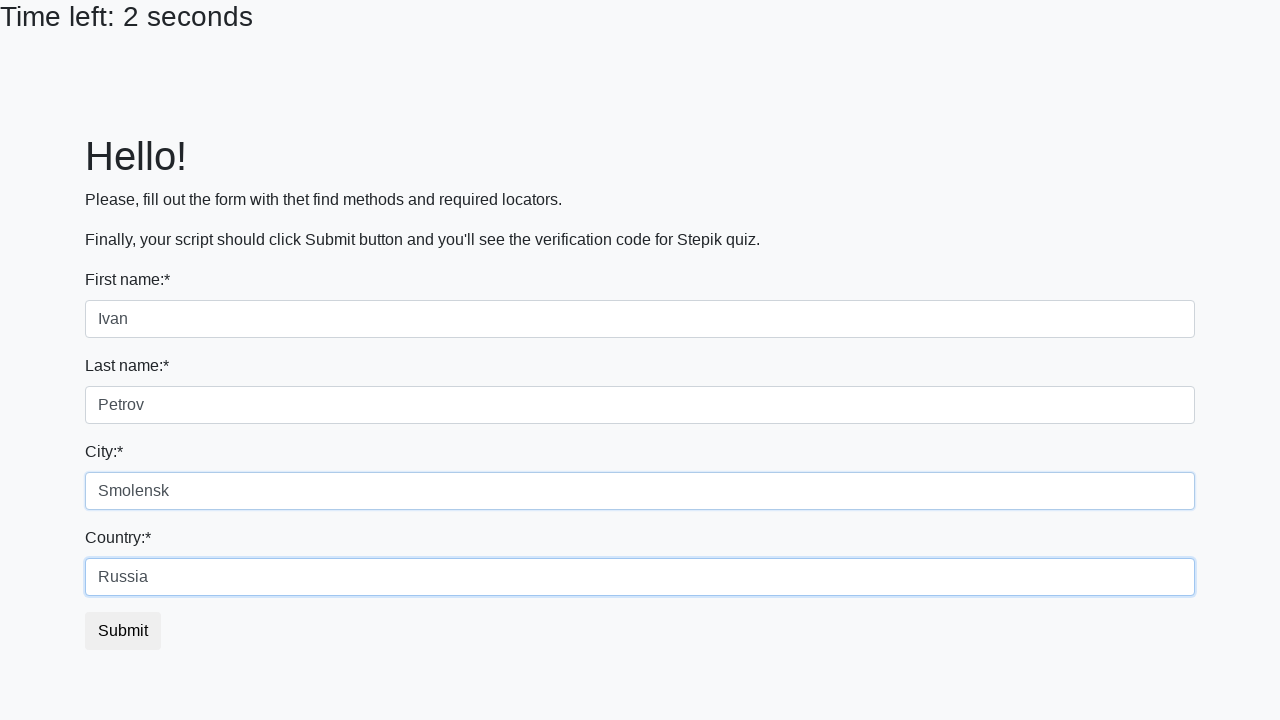

Clicked submit button to complete registration at (123, 631) on button.btn
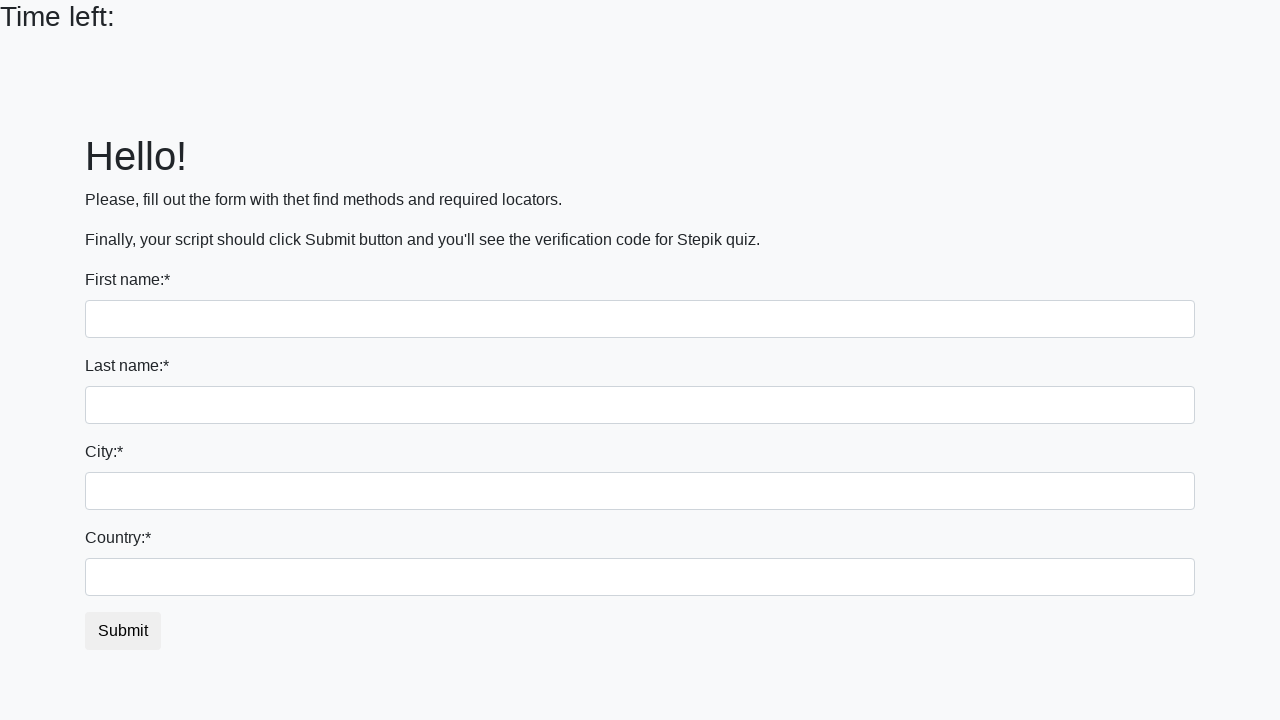

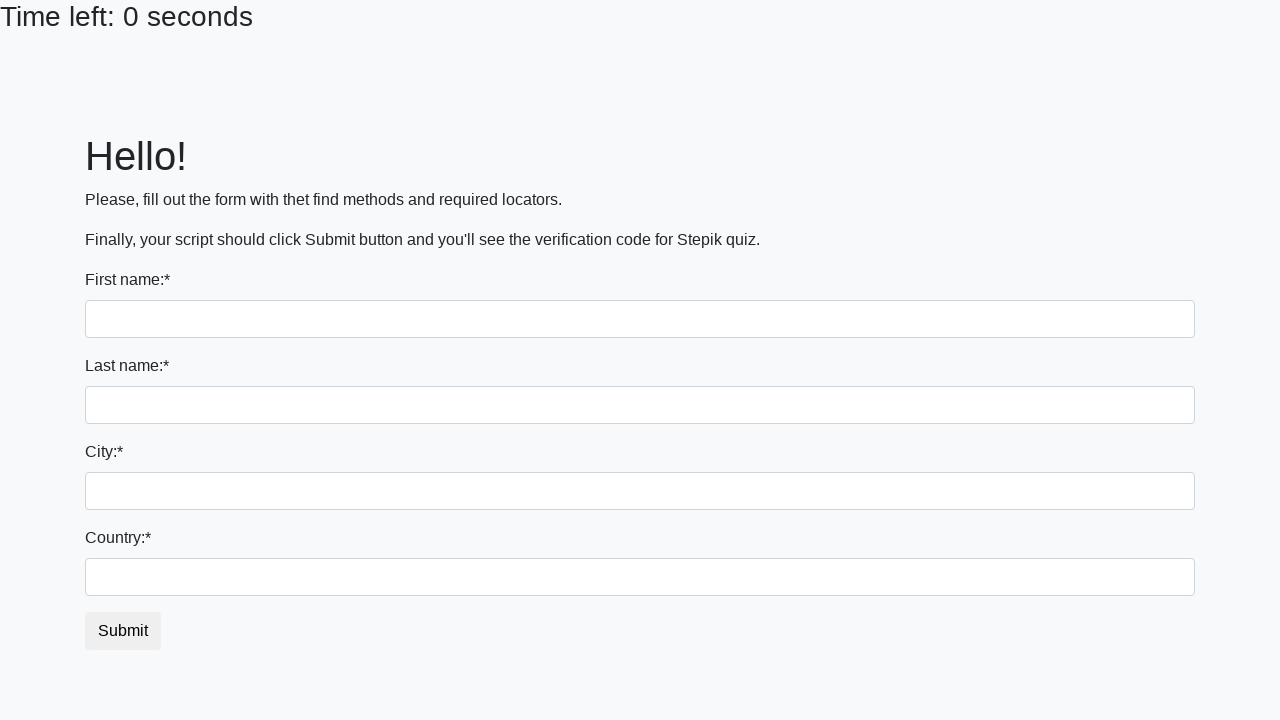